Tests drag and drop functionality by dragging an element from source to target position

Starting URL: https://crossbrowsertesting.github.io/drag-and-drop

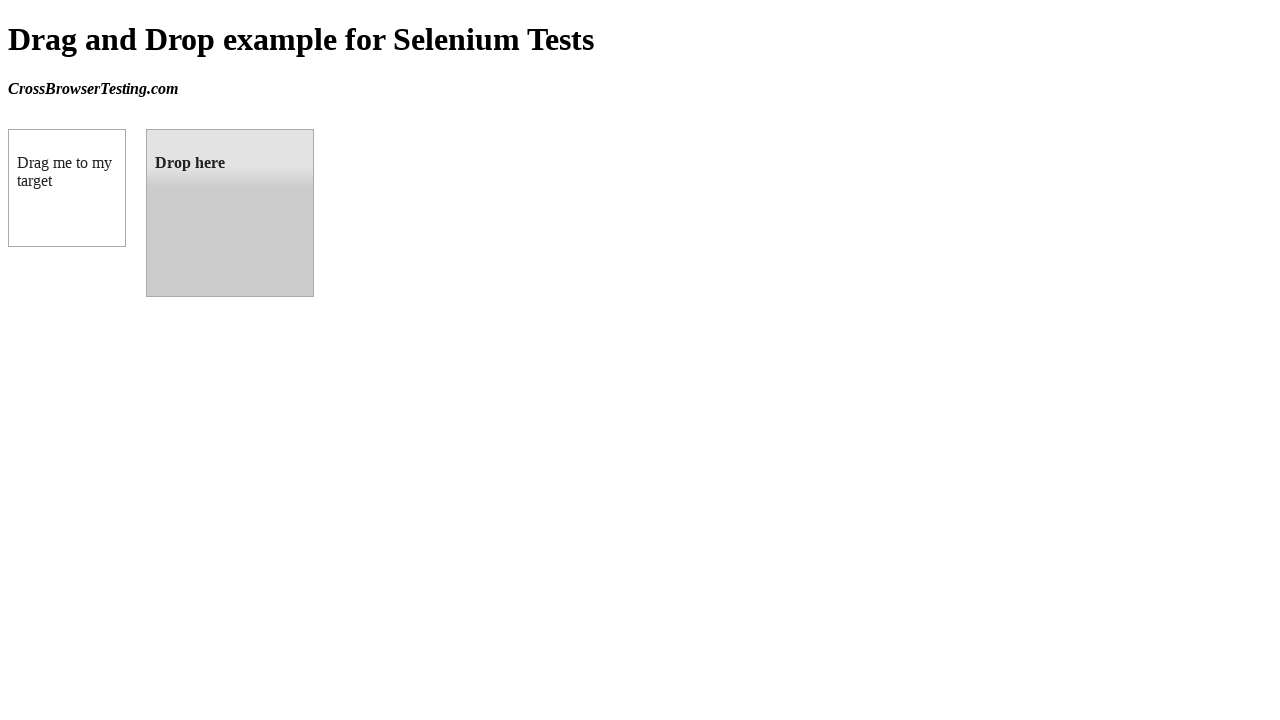

Located source element (draggable box A)
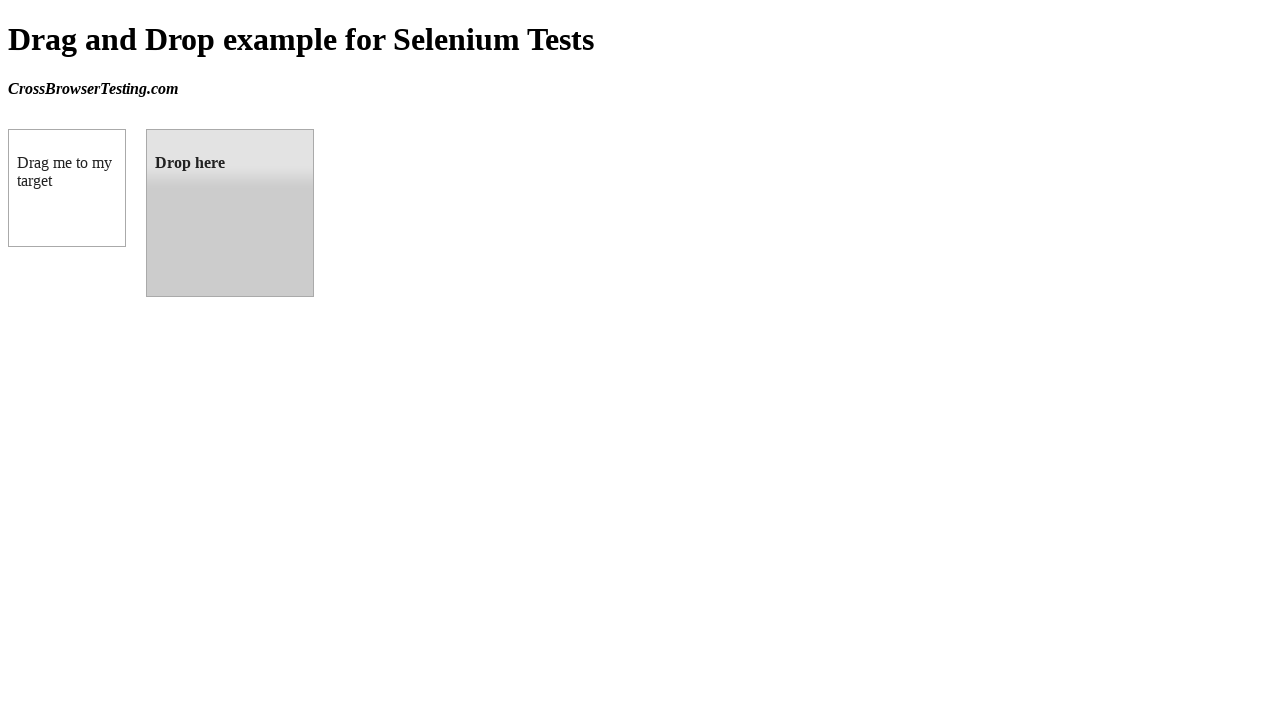

Located target element (droppable box B)
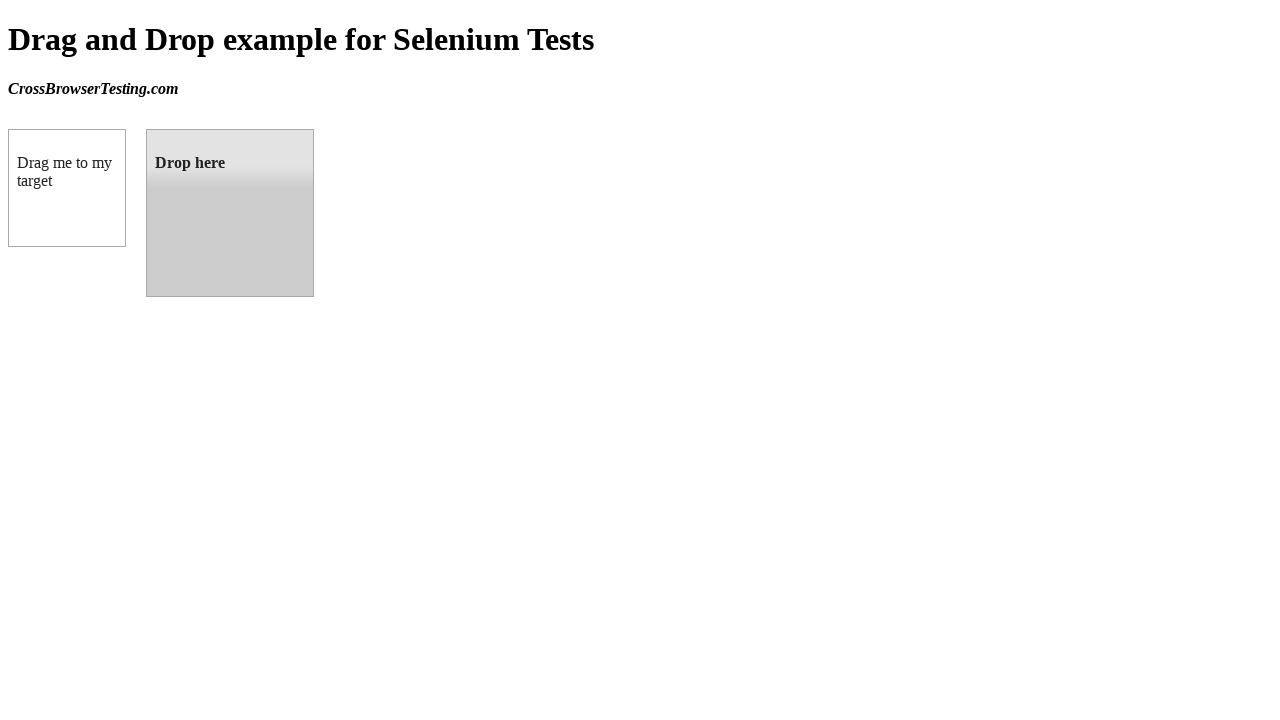

Dragged source element to target element at (230, 213)
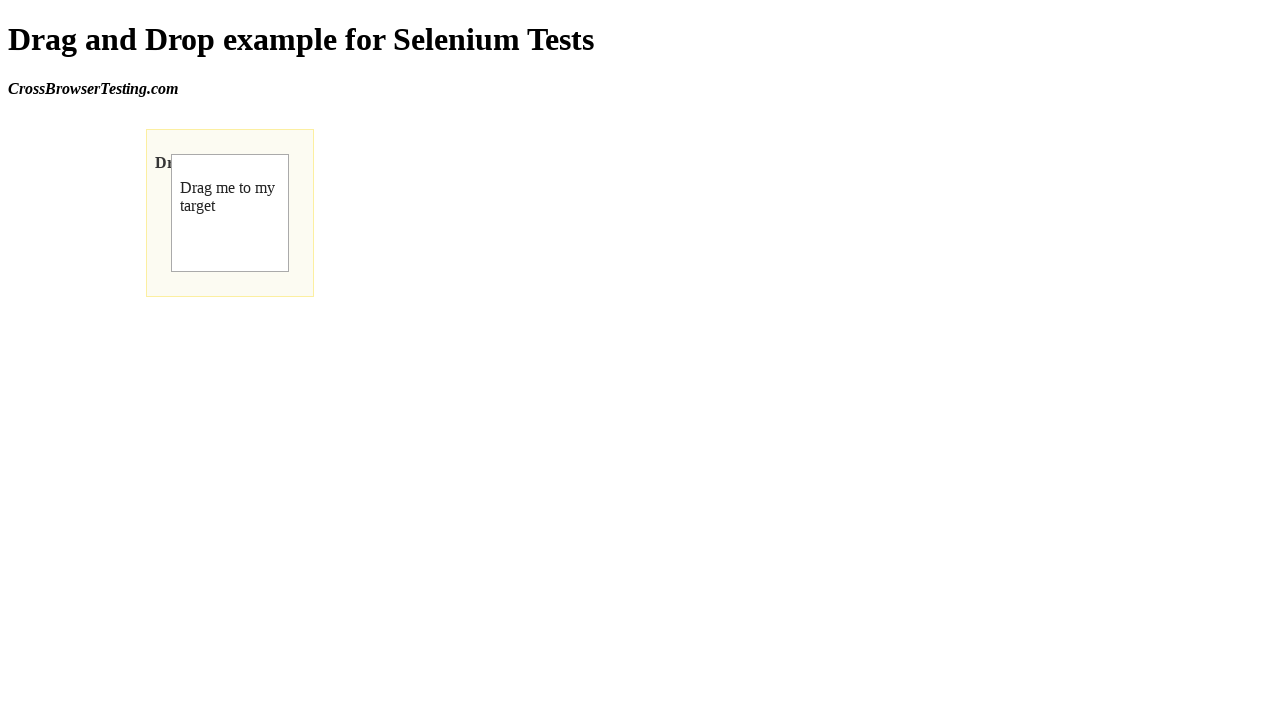

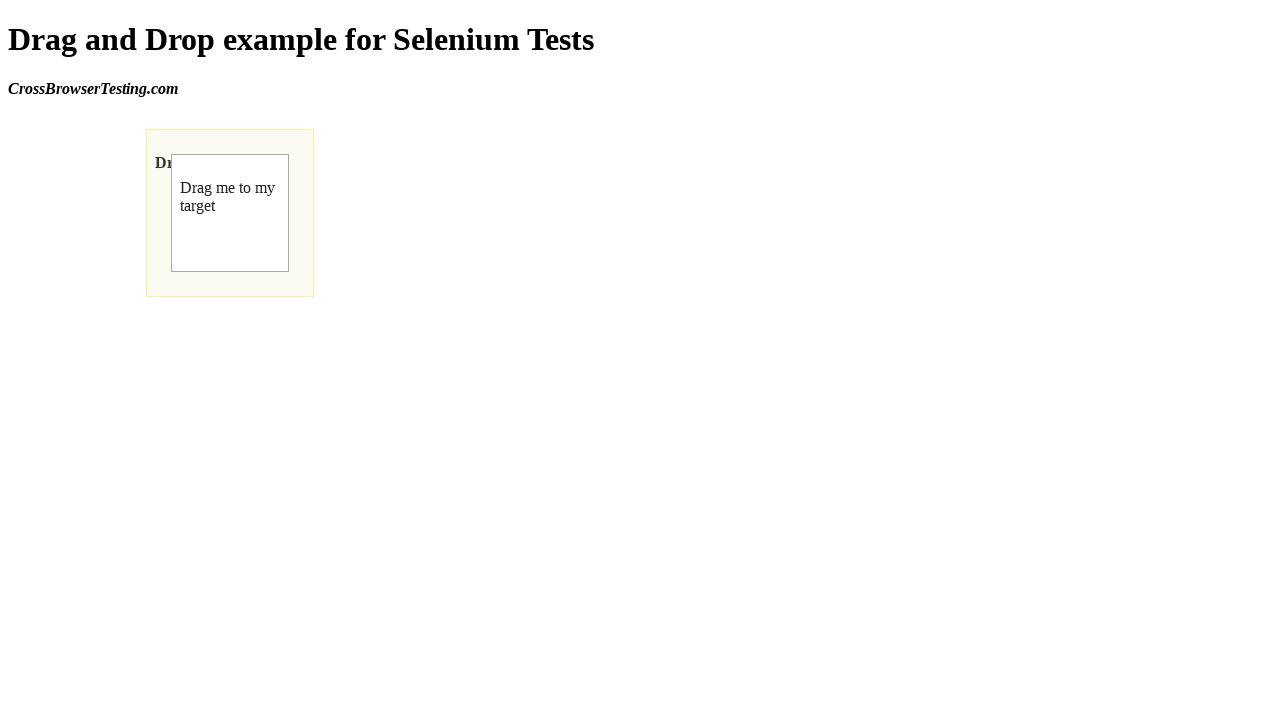